Navigates to WebdriverIO homepage and waits until the Get Started button is displayed

Starting URL: https://webdriver.io

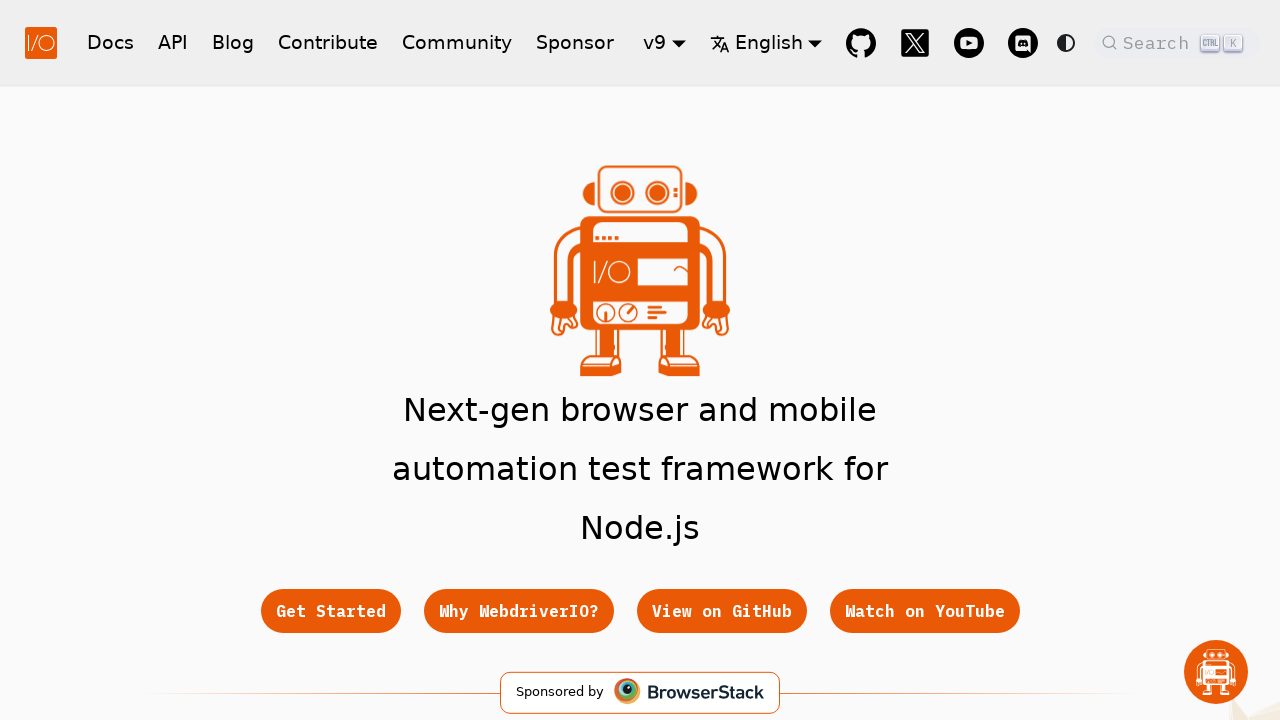

Navigated to WebdriverIO homepage
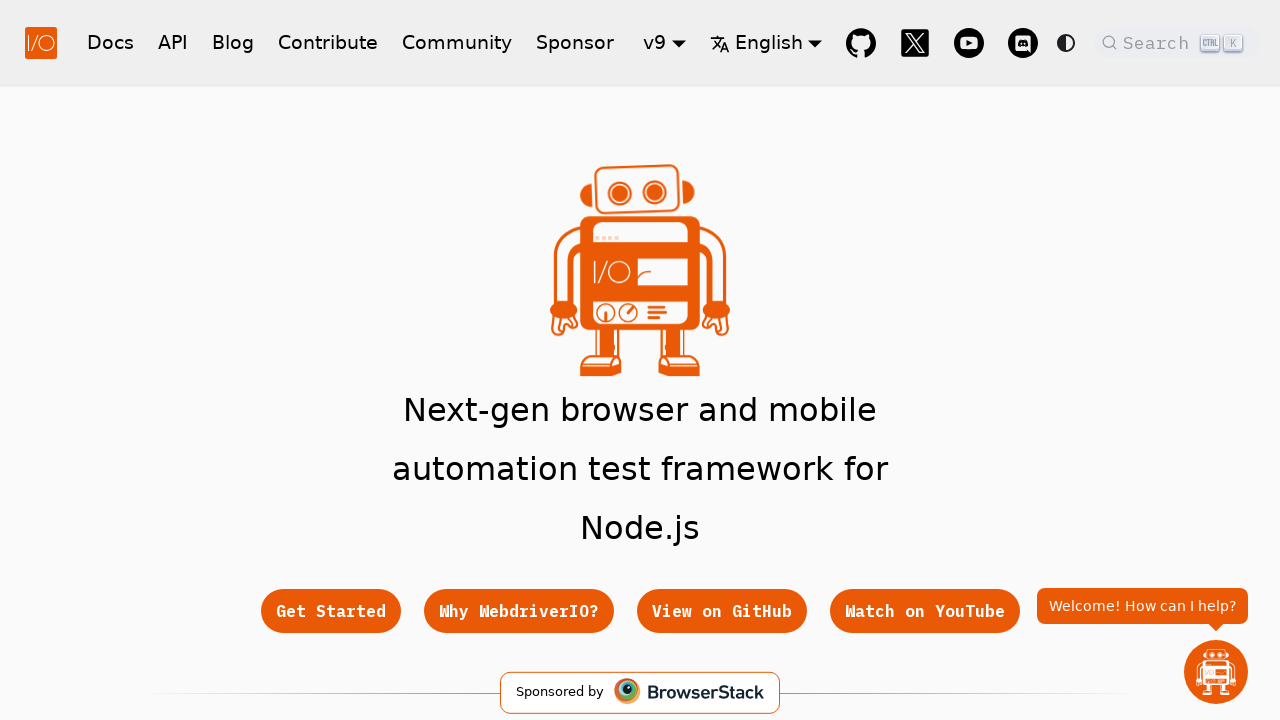

Get Started button is now displayed
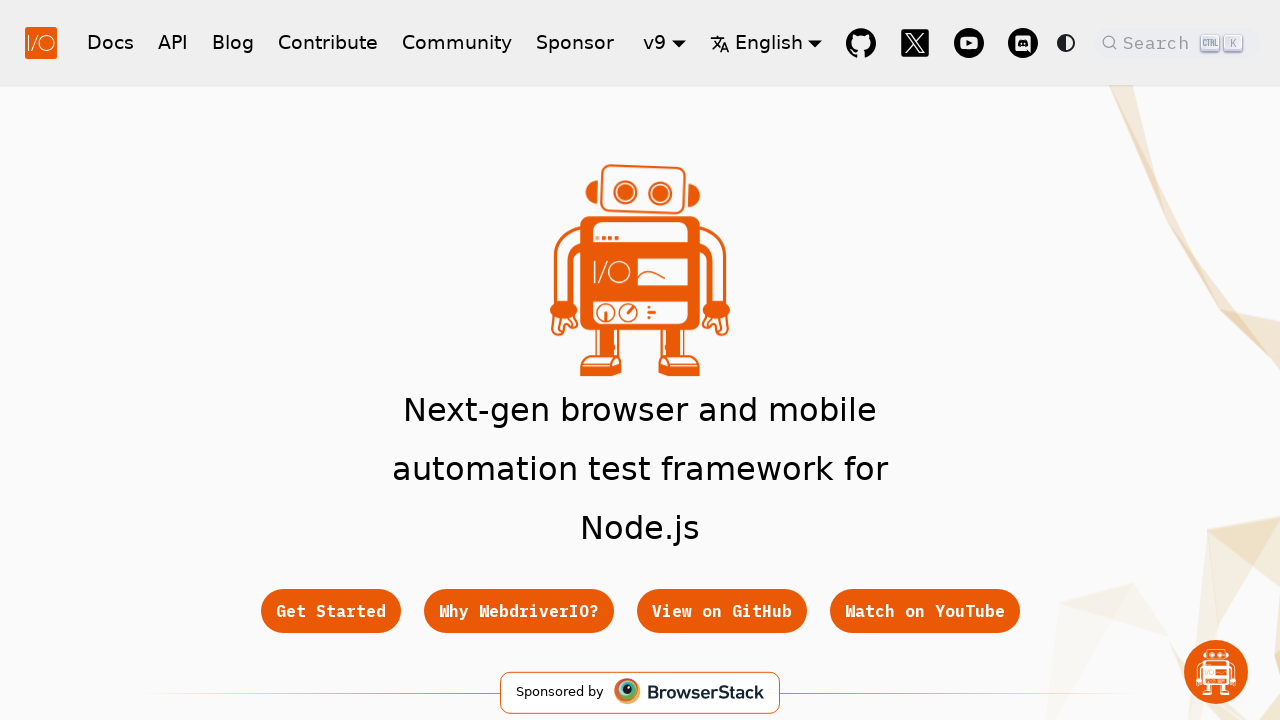

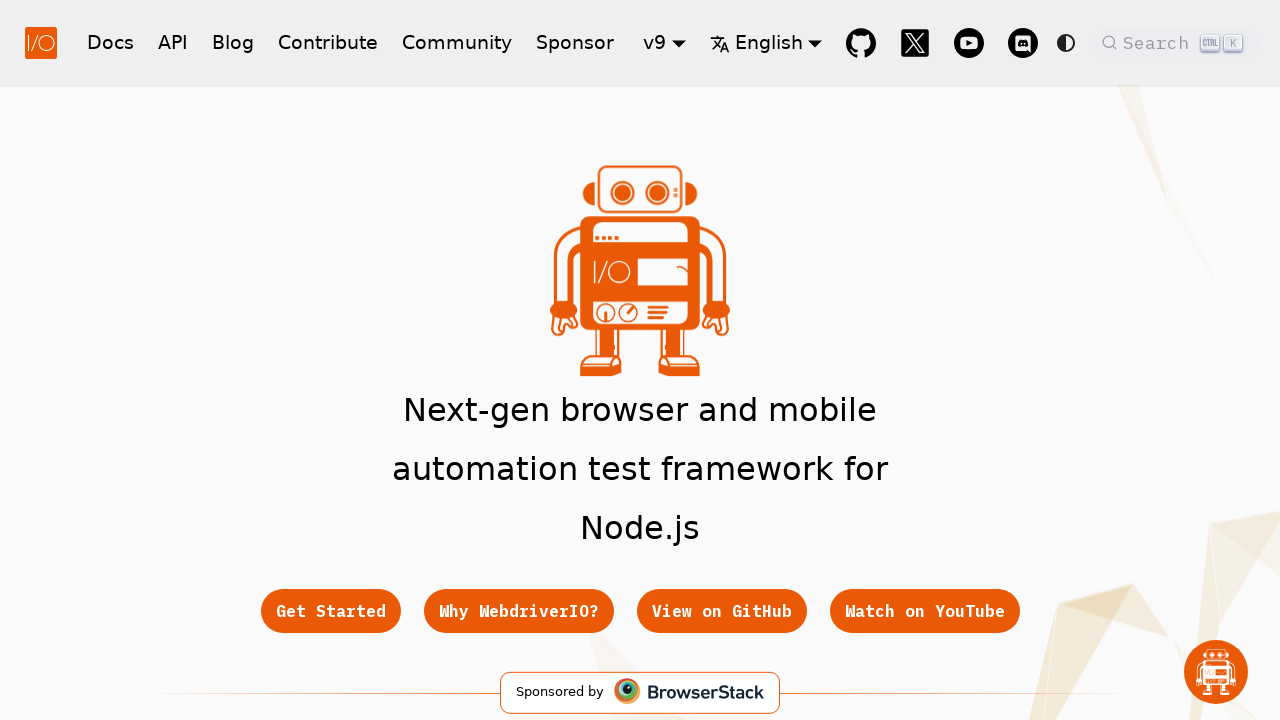